Verifies that the first name input field has the expected placeholder attribute

Starting URL: https://demoqa.com/automation-practice-form

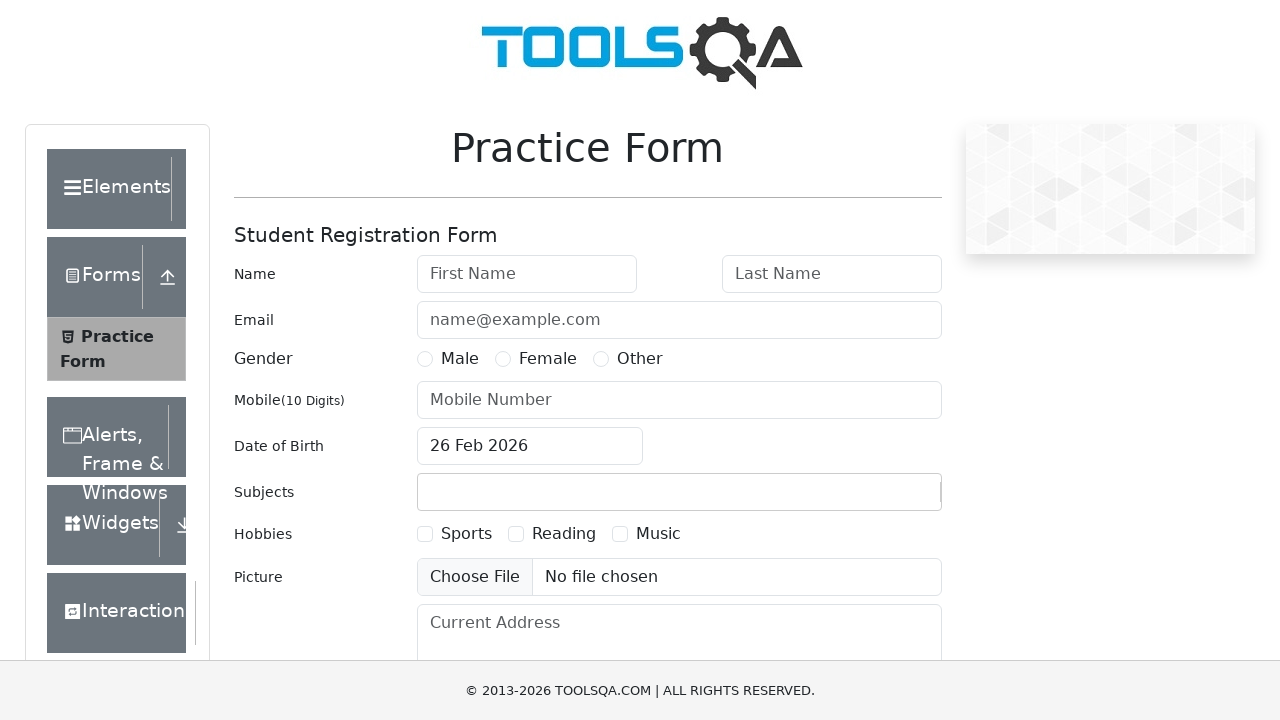

Located the firstName input field
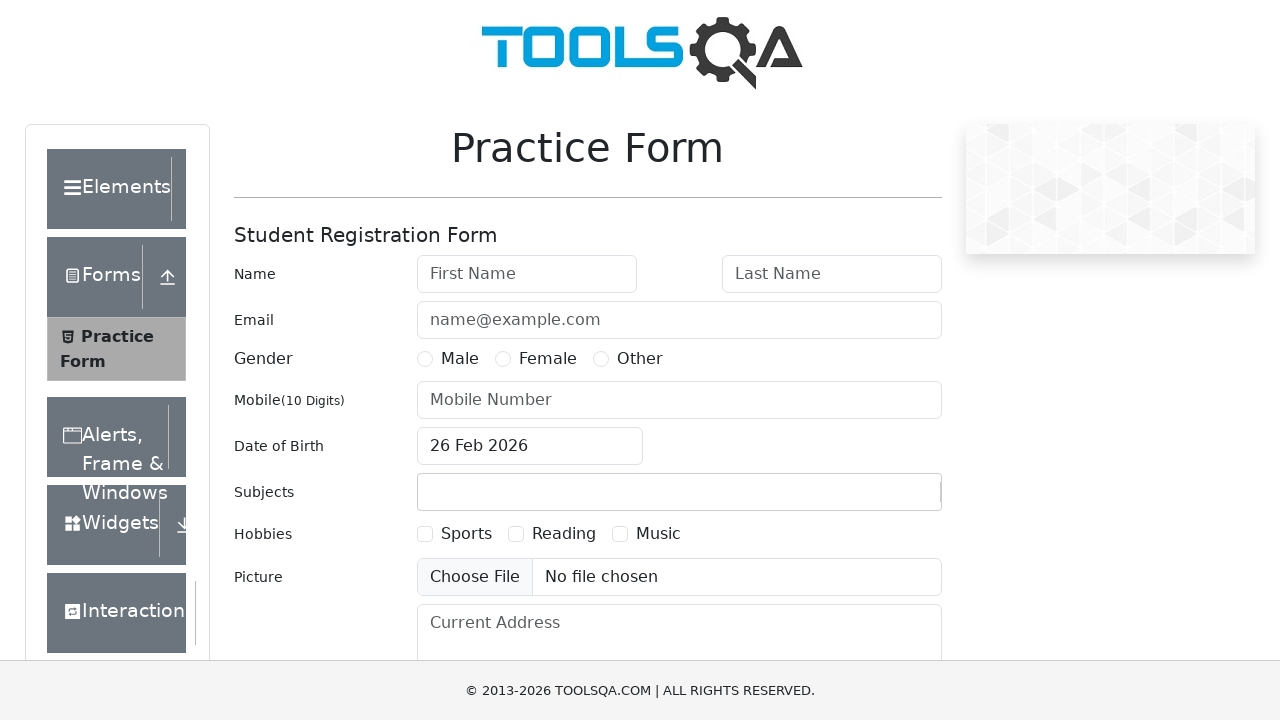

Retrieved placeholder attribute from firstName field
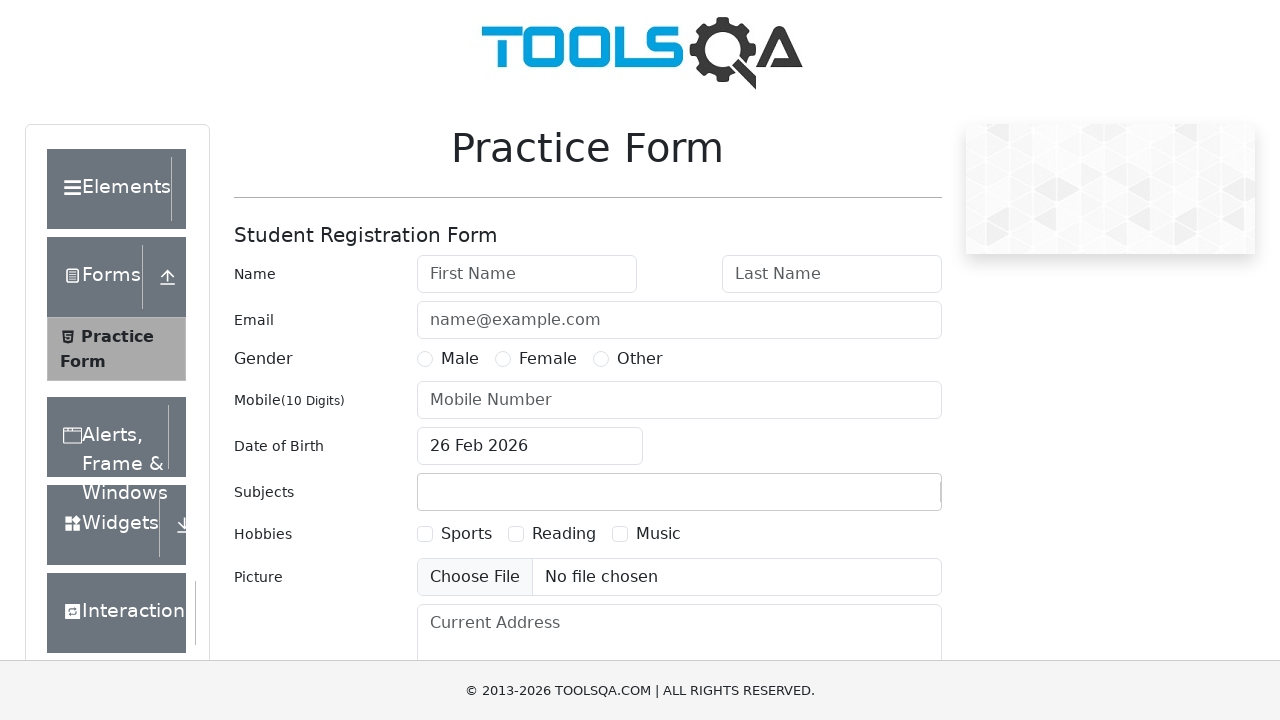

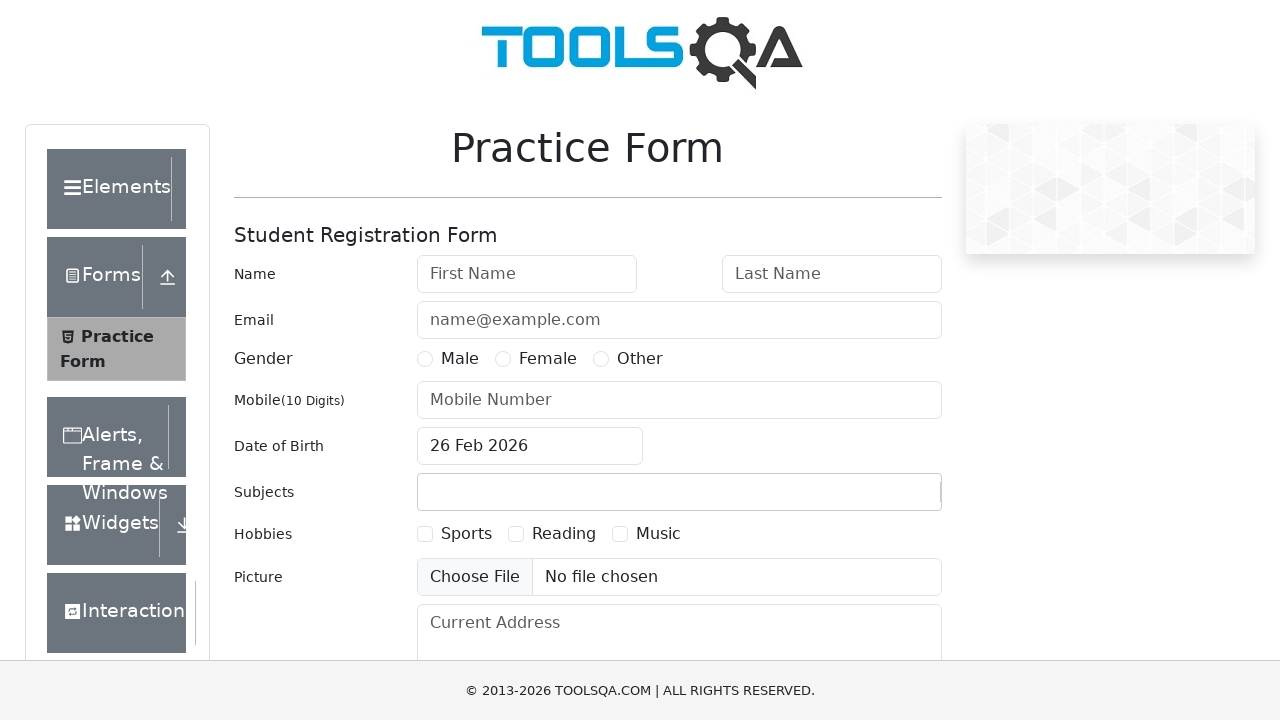